Tests navigation to the news section

Starting URL: https://www.avana.ru/

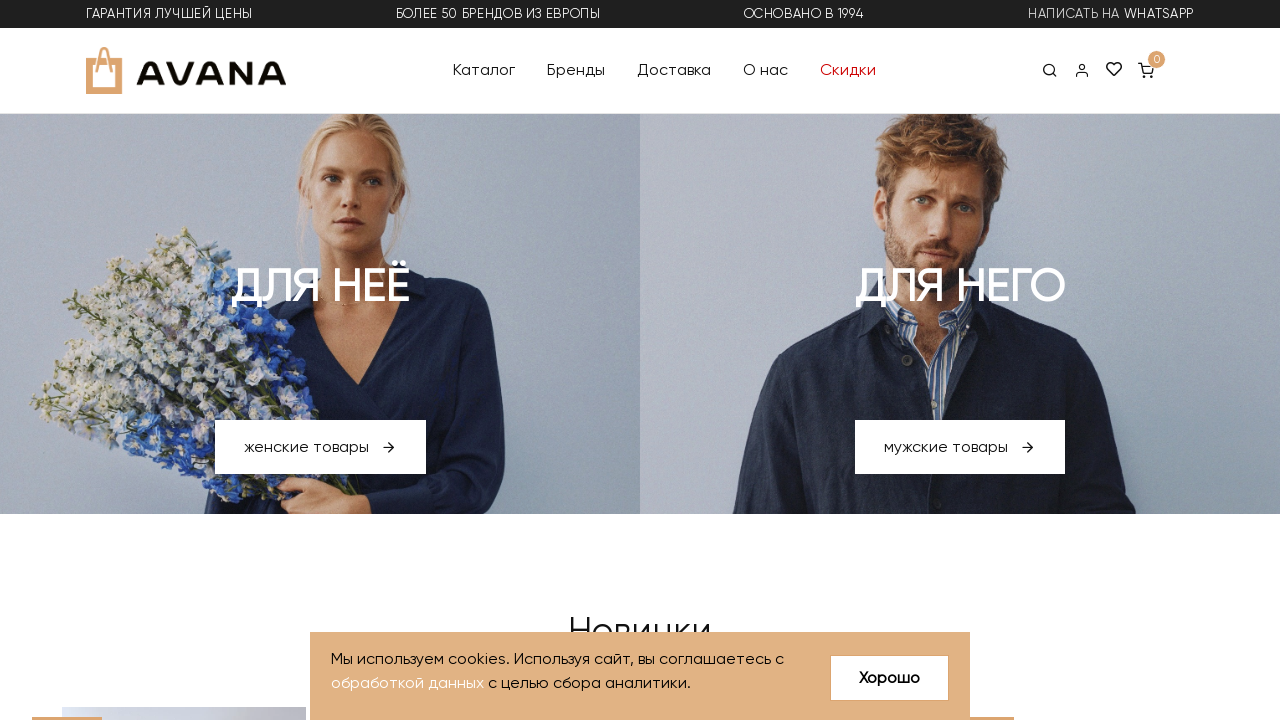

Clicked on news page link at (640, 361) on xpath=//a[@href='/page/188690d3-4f08-4097-9ed4-711421202ae2']
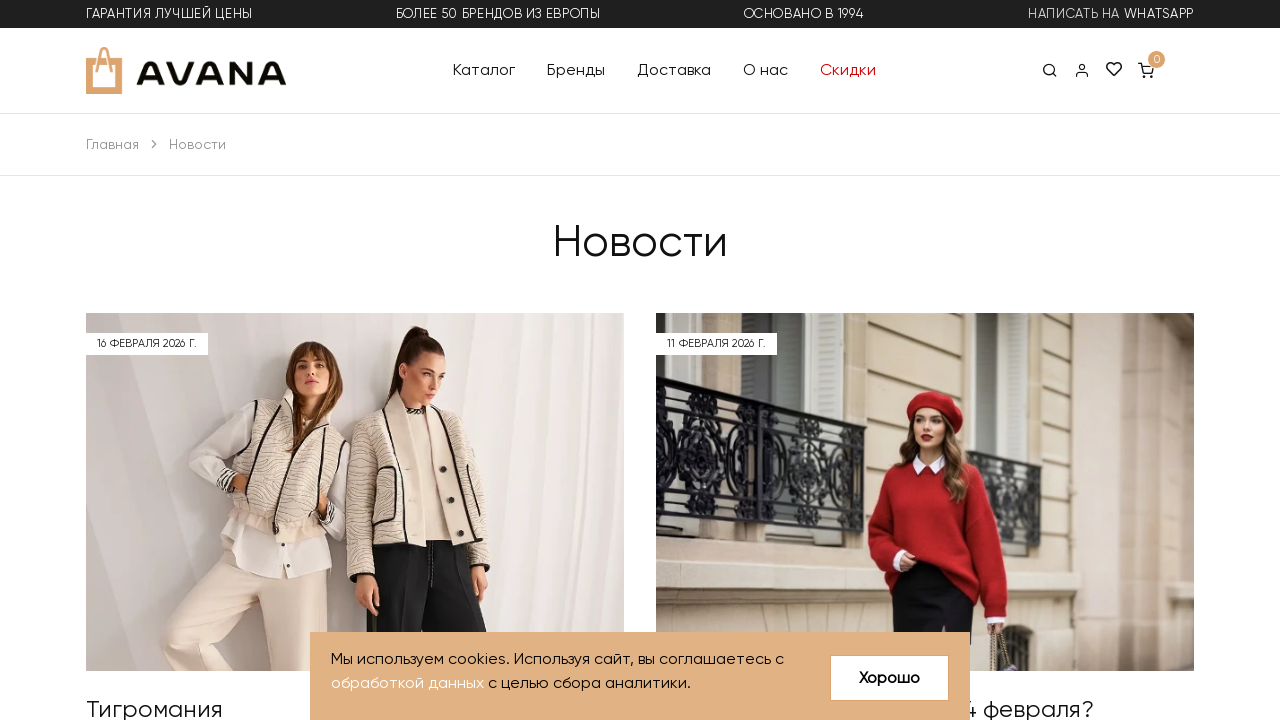

Navigation to news page completed
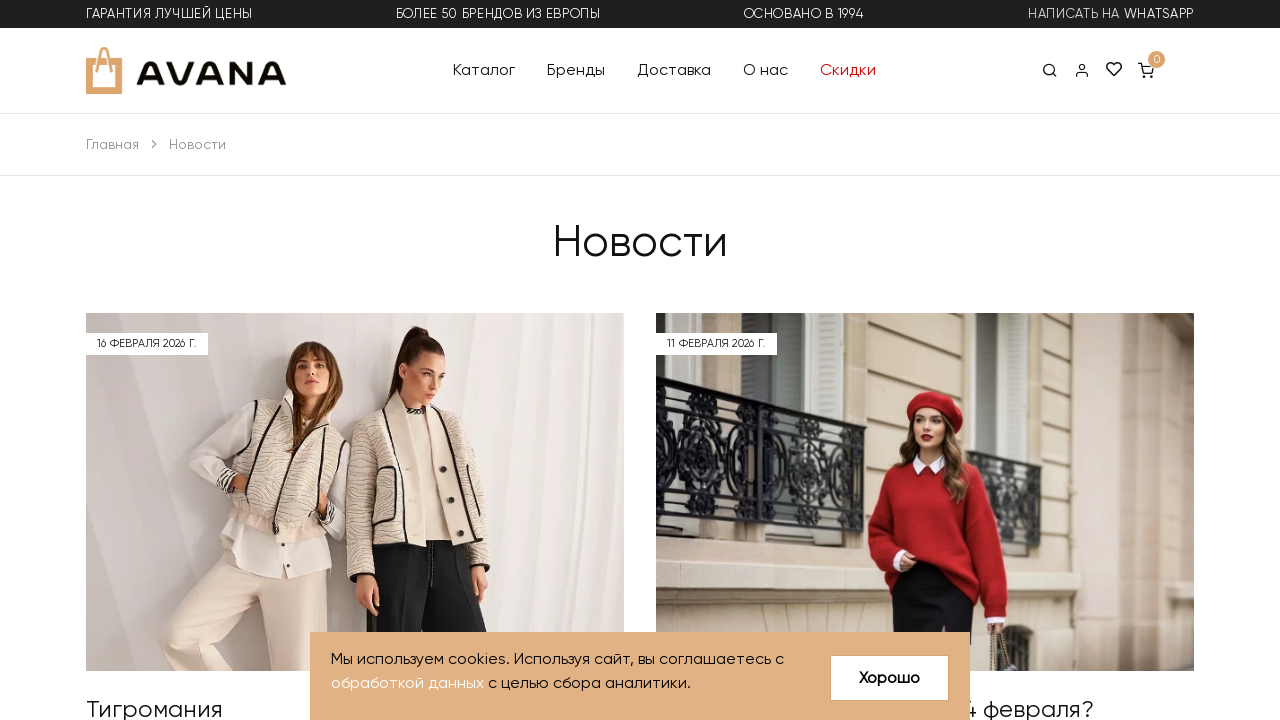

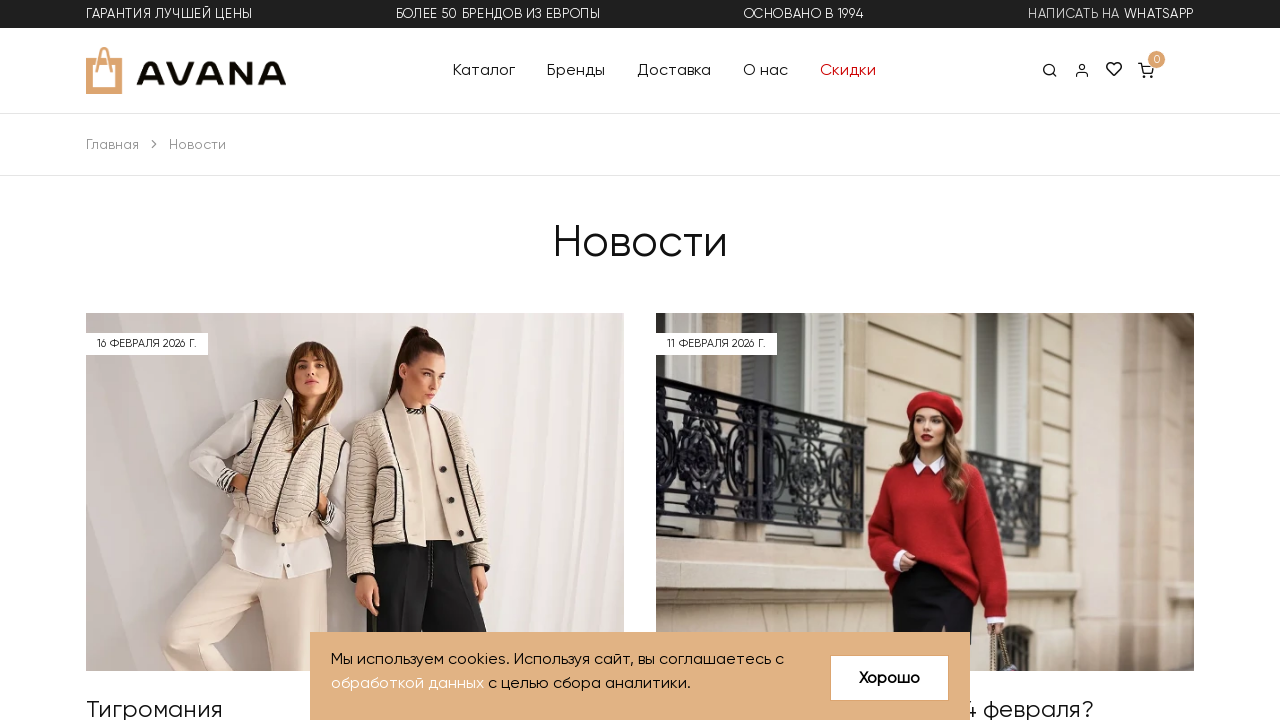